Navigates from solilamba.com to solilamp.com

Starting URL: https://www.solilamba.com/

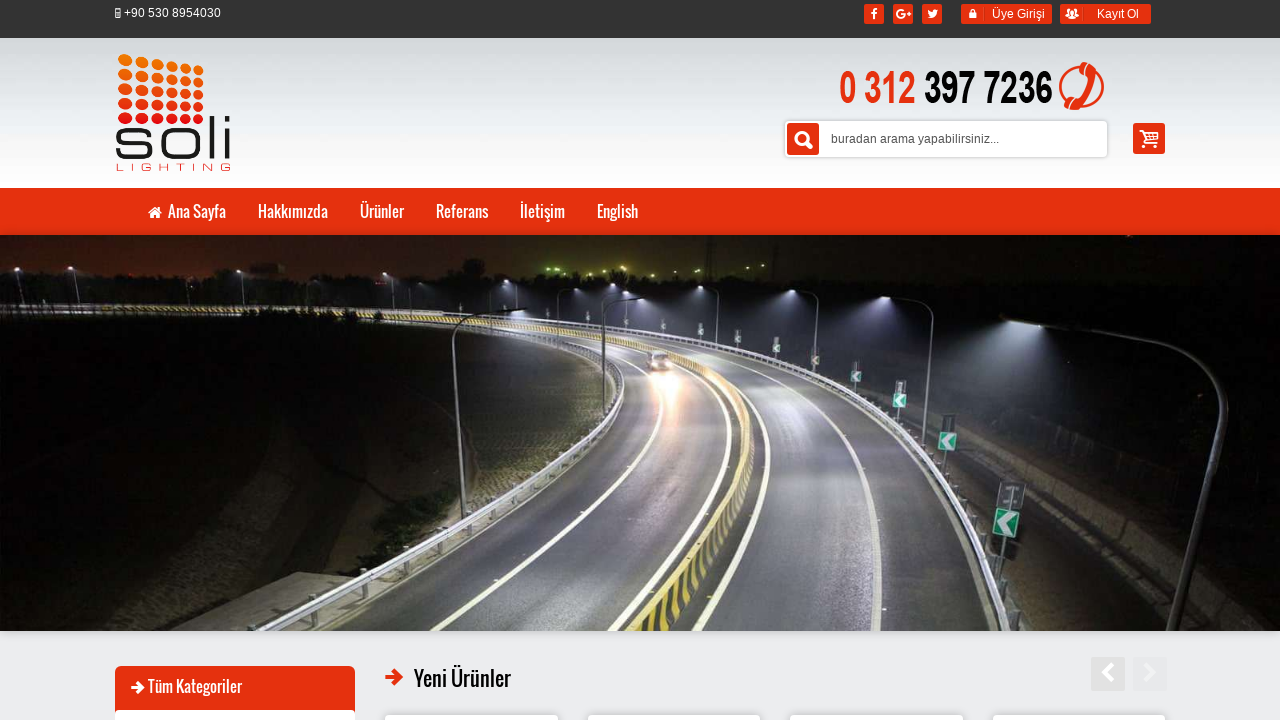

Navigated from solilamba.com to solilamp.com
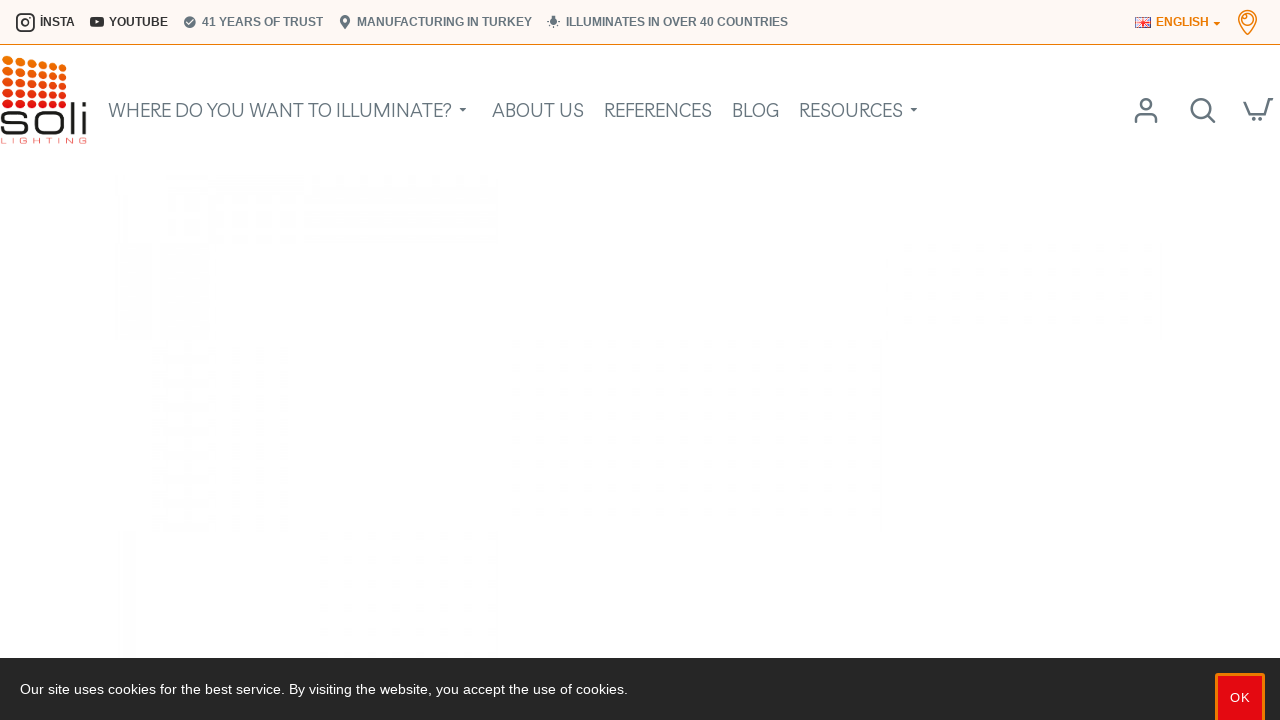

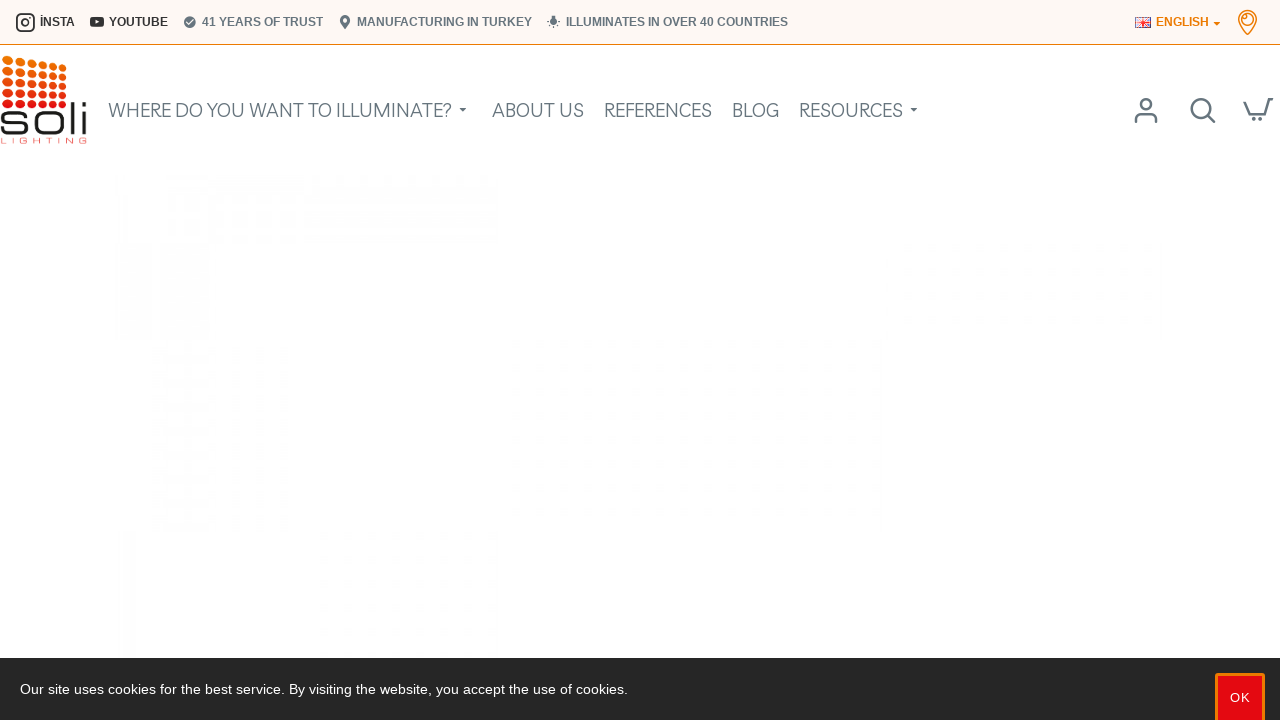